Tests drag and drop functionality by verifying the initial state of two columns (A and B) and then performing a drag and drop operation from column A to column B.

Starting URL: https://the-internet.herokuapp.com/drag_and_drop

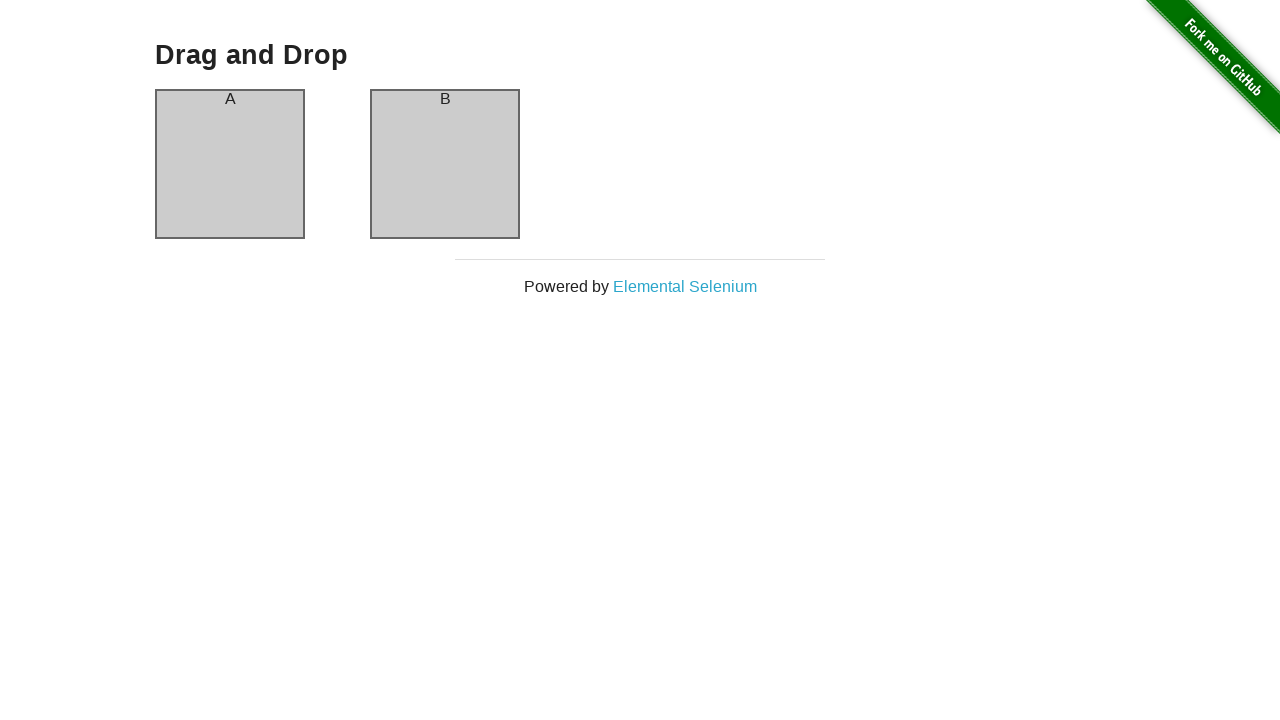

Waited for column A element to be visible
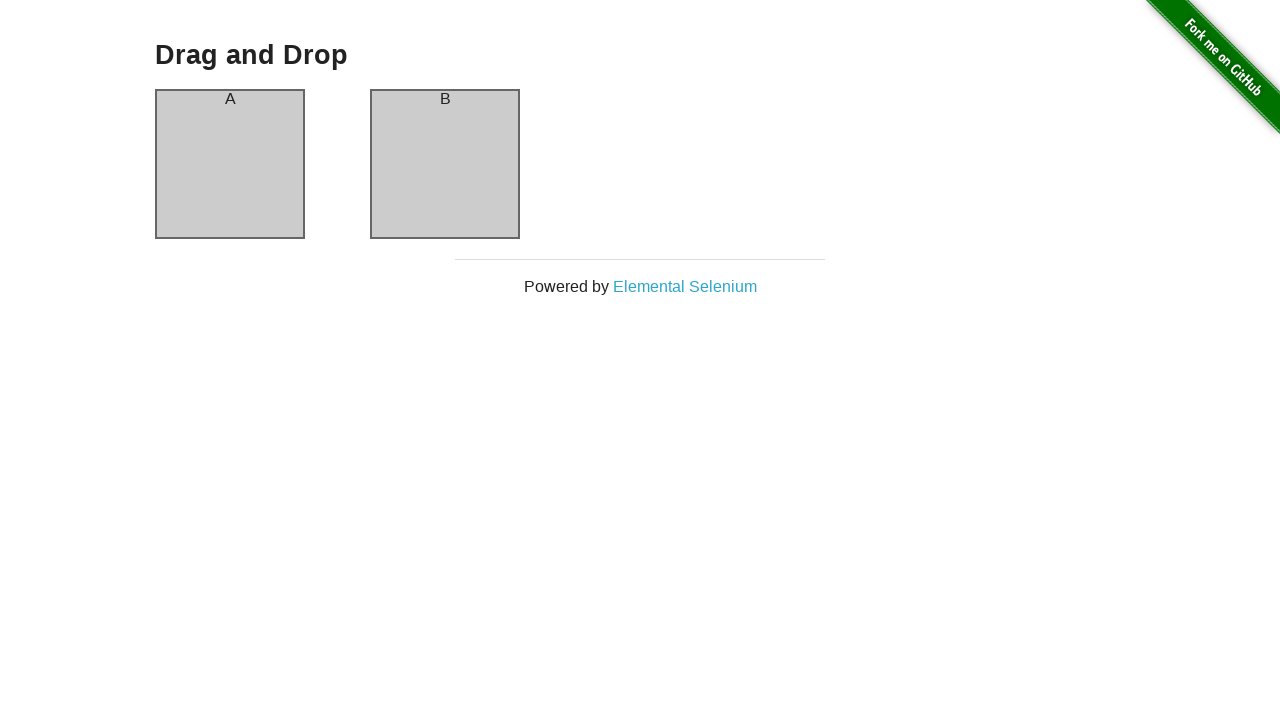

Waited for column B element to be visible
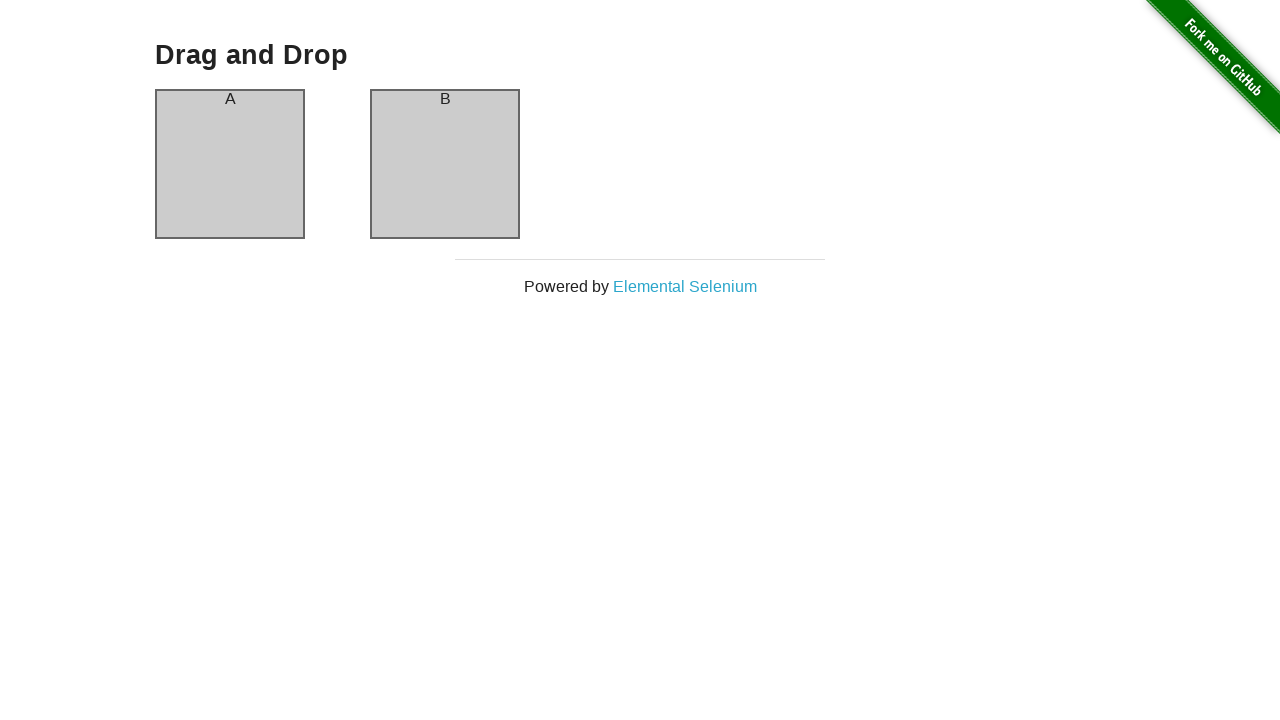

Retrieved text content from column A header
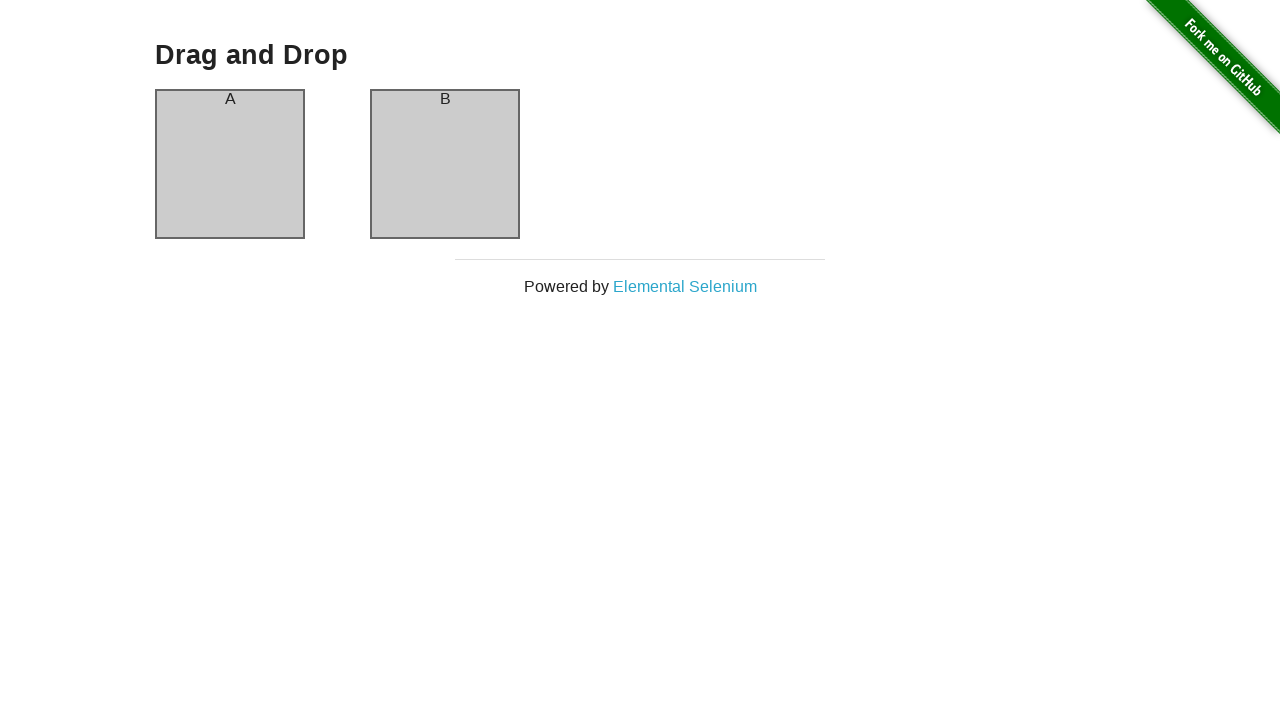

Verified column A header contains 'A'
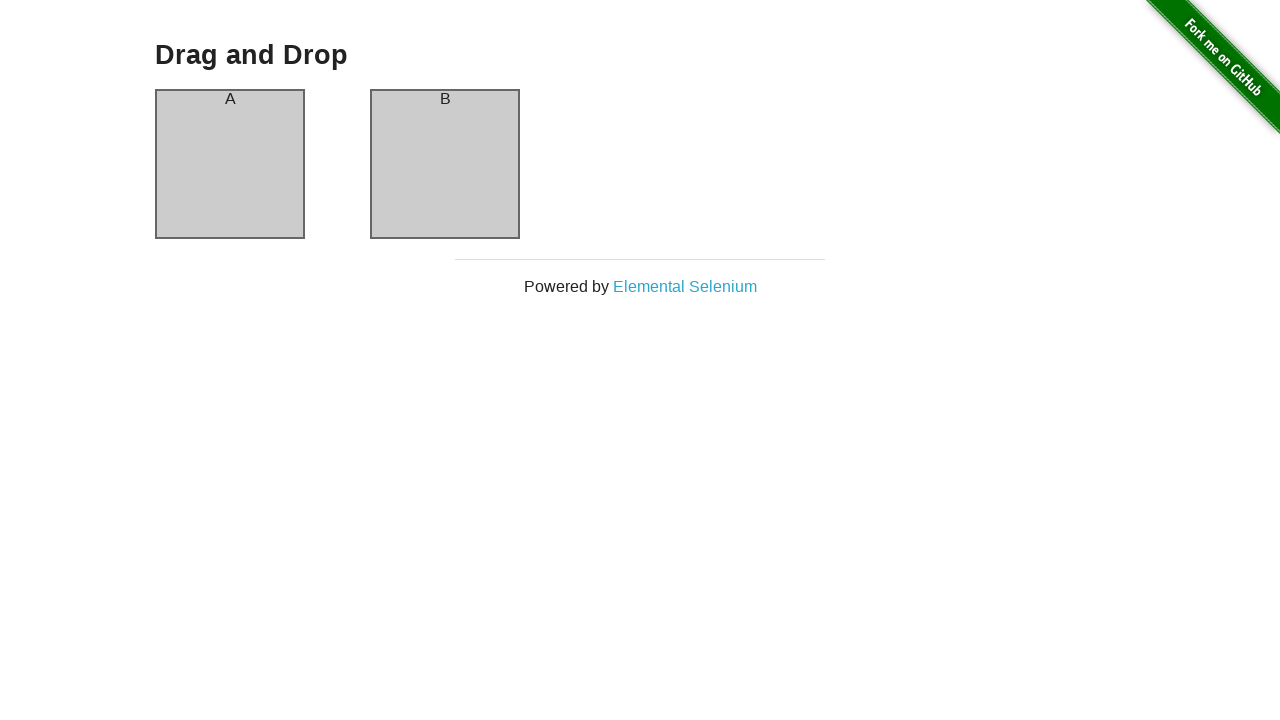

Retrieved text content from column B header
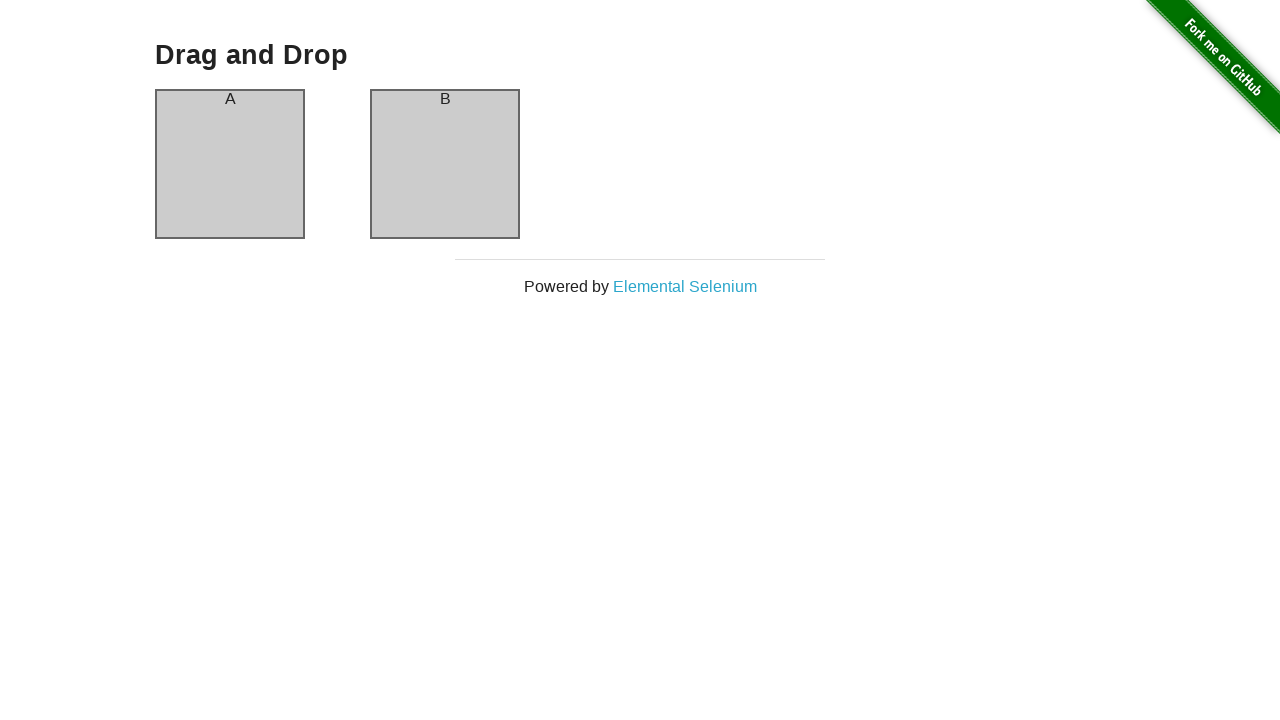

Verified column B header contains 'B'
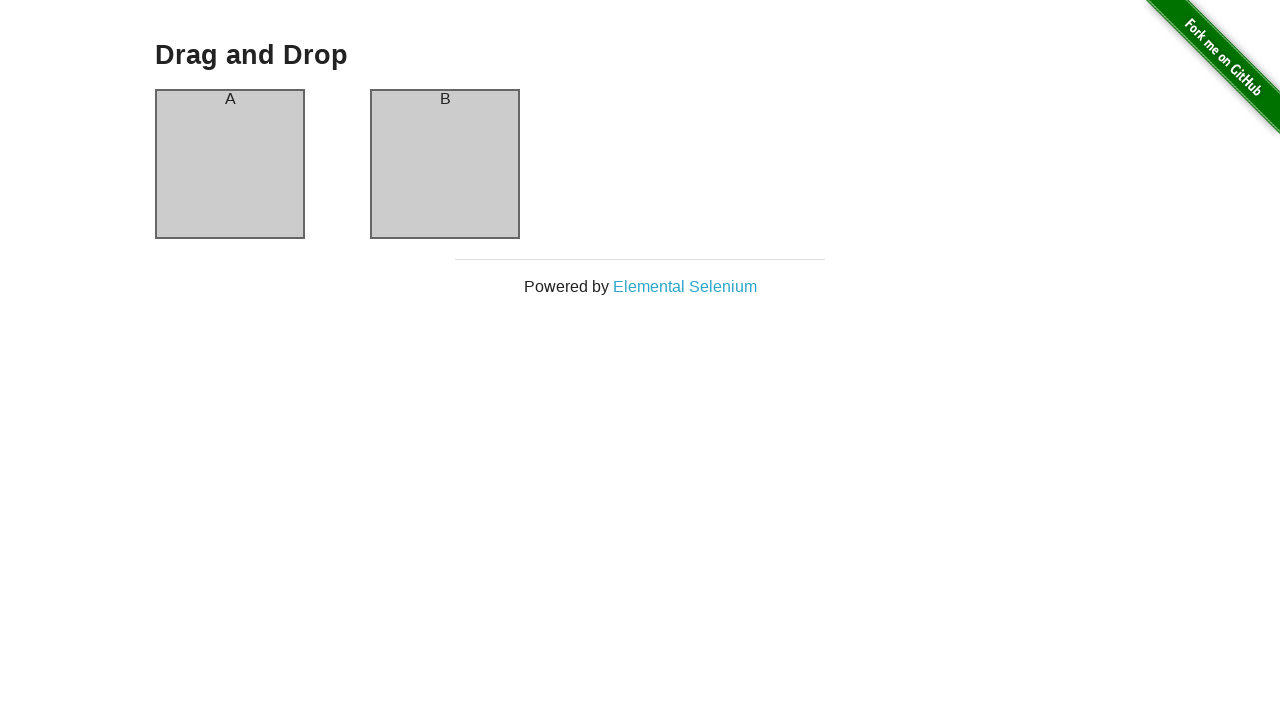

Performed drag and drop operation from column A to column B at (445, 164)
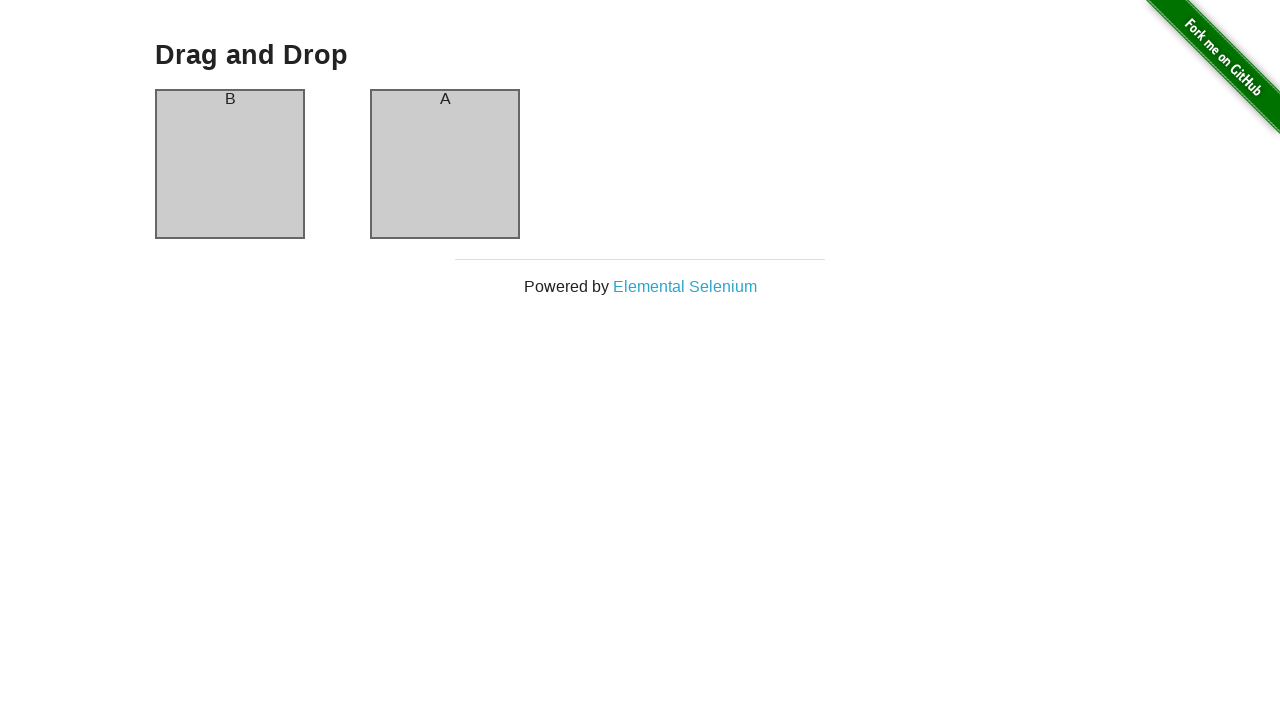

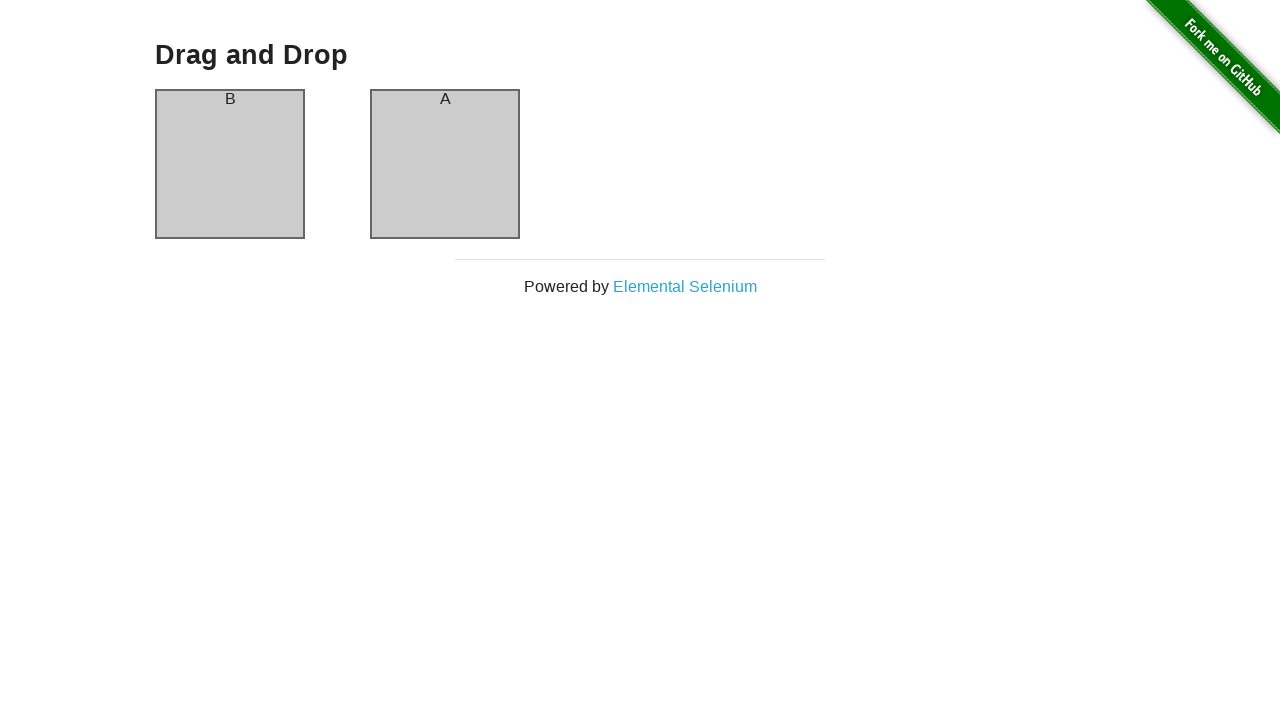